Tests drag and drop functionality by dragging an element from one position and dropping it onto a target droppable area using mouse movements.

Starting URL: https://jqueryui.com/resources/demos/droppable/default.html

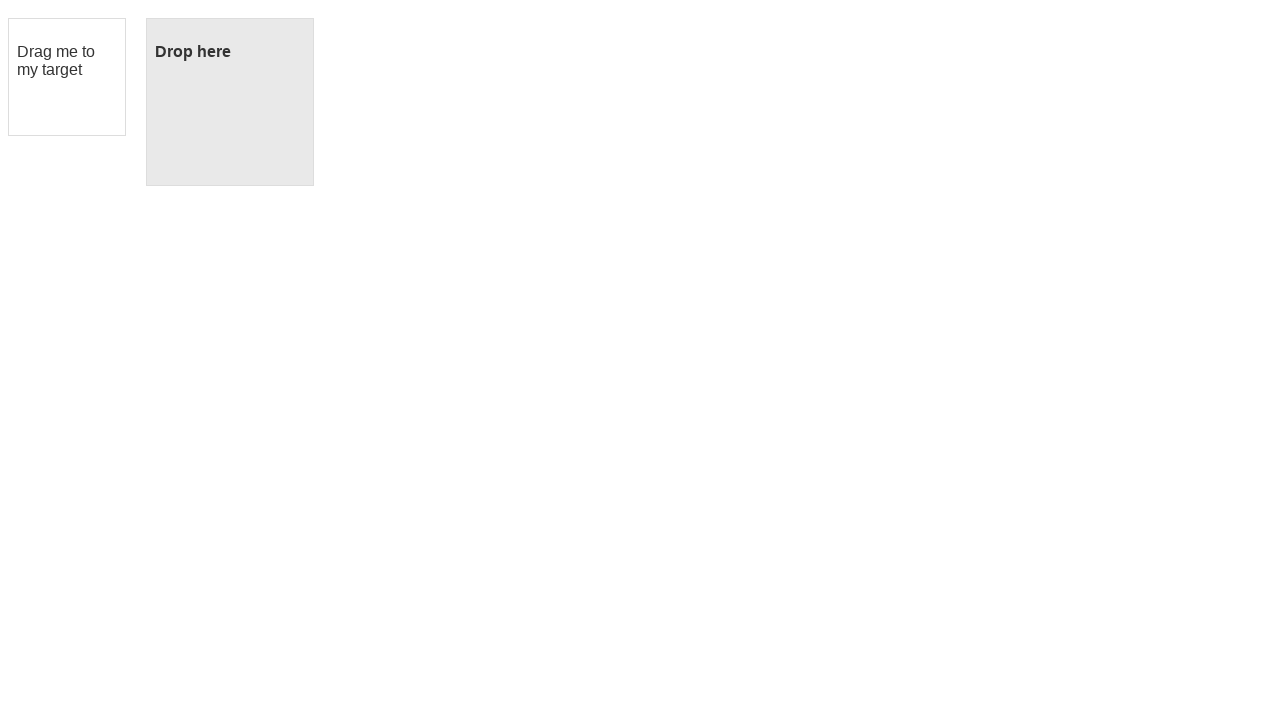

Located draggable element
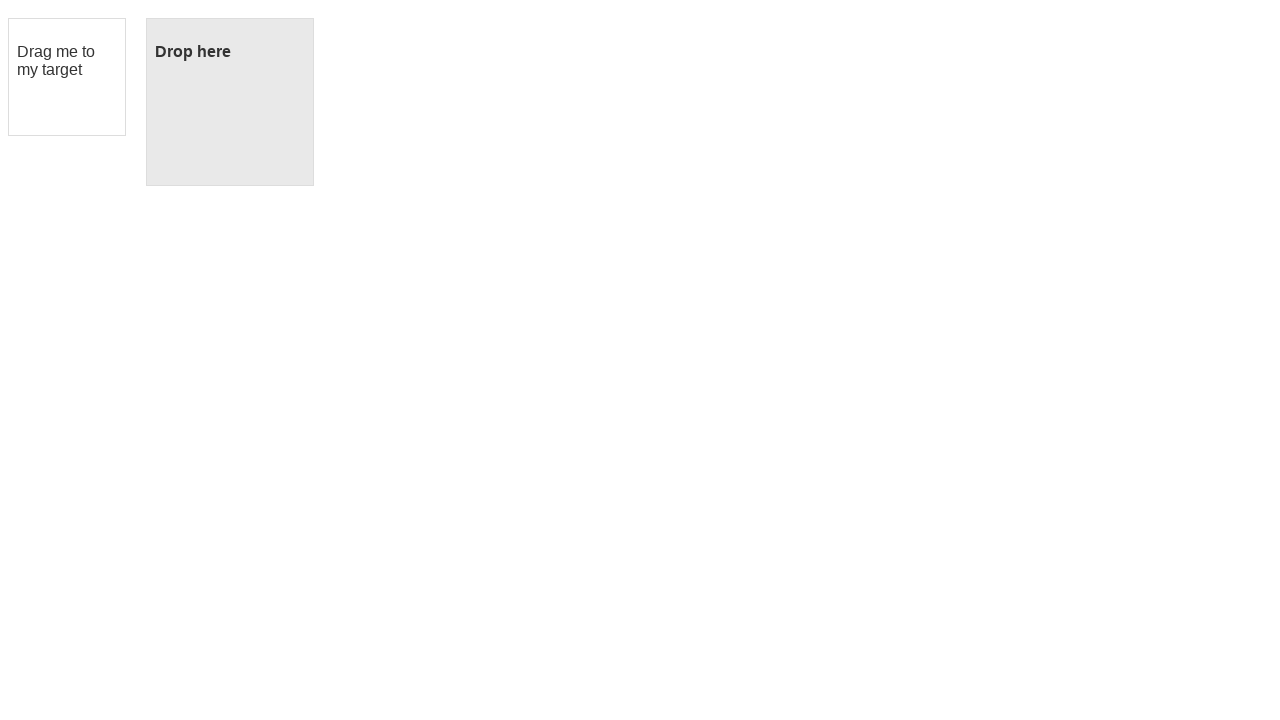

Located droppable element
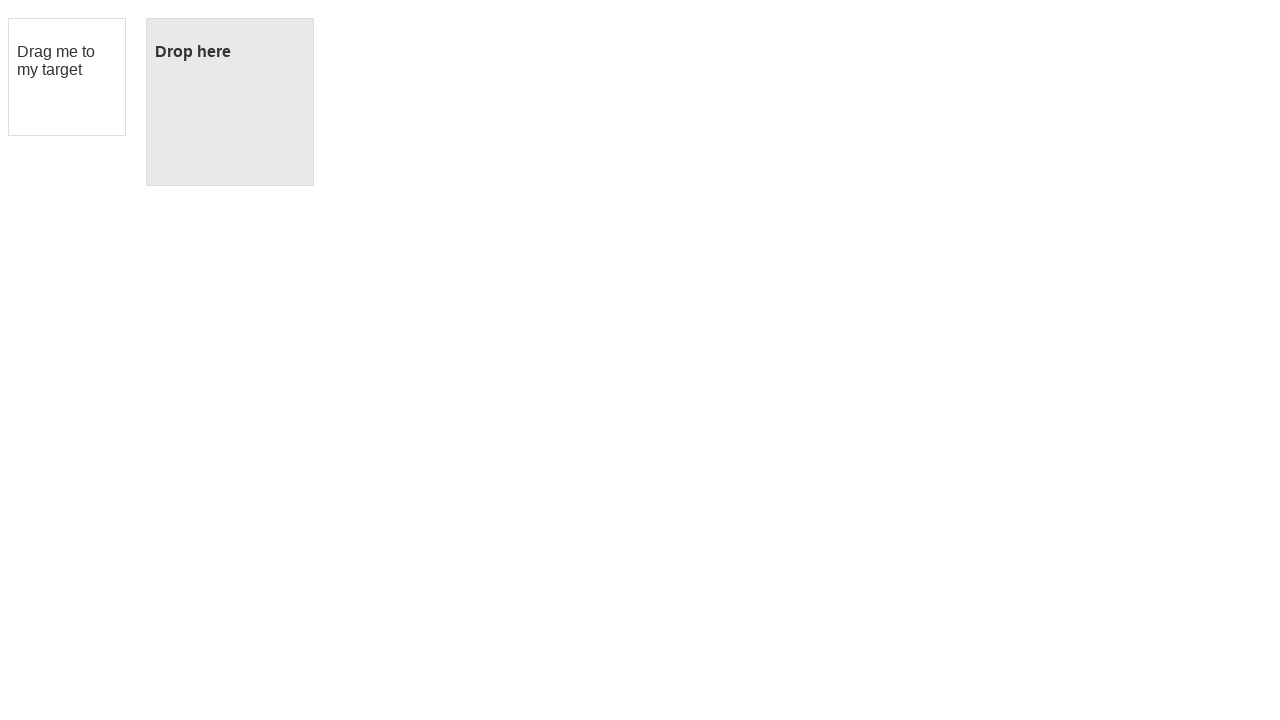

Draggable element is now visible
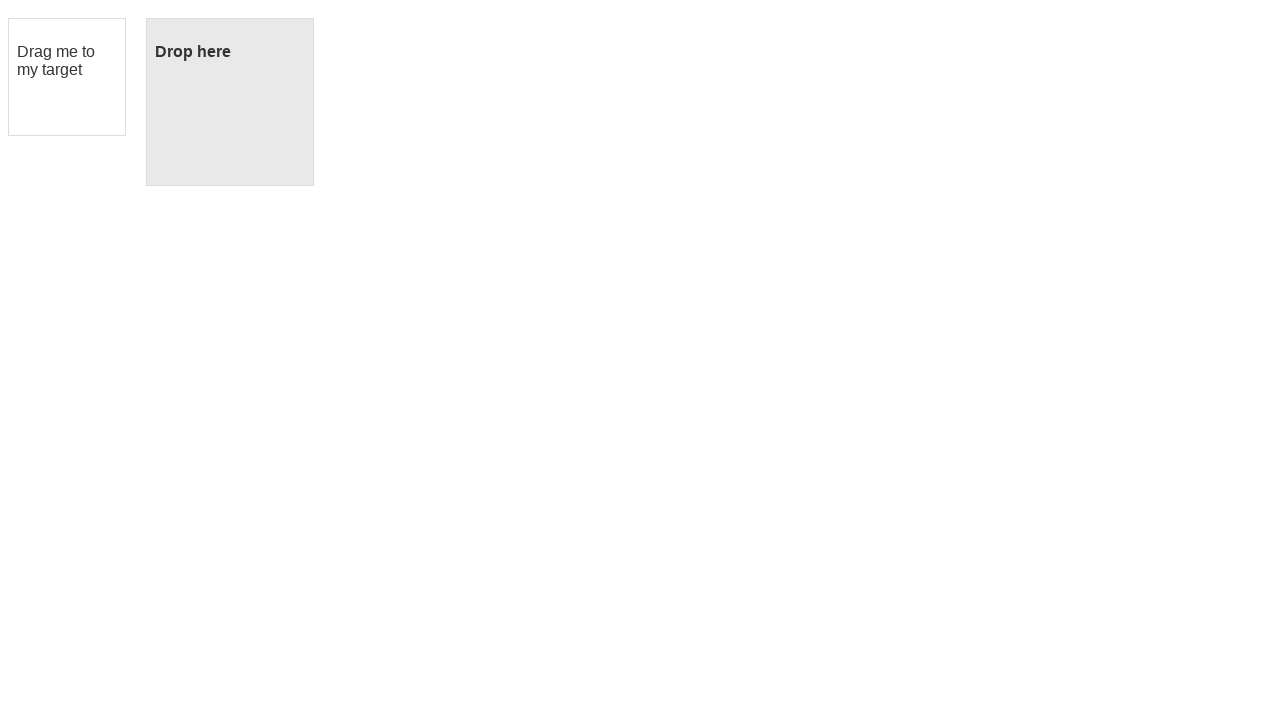

Droppable element is now visible
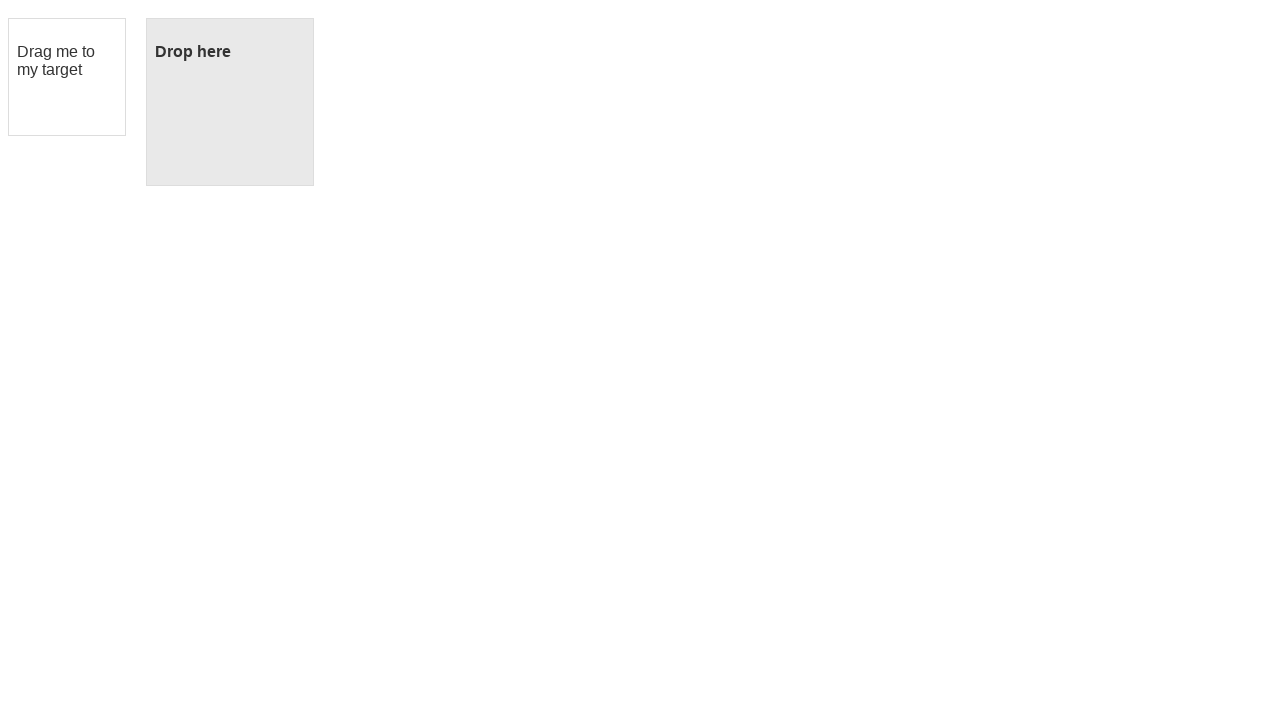

Retrieved draggable element bounding box
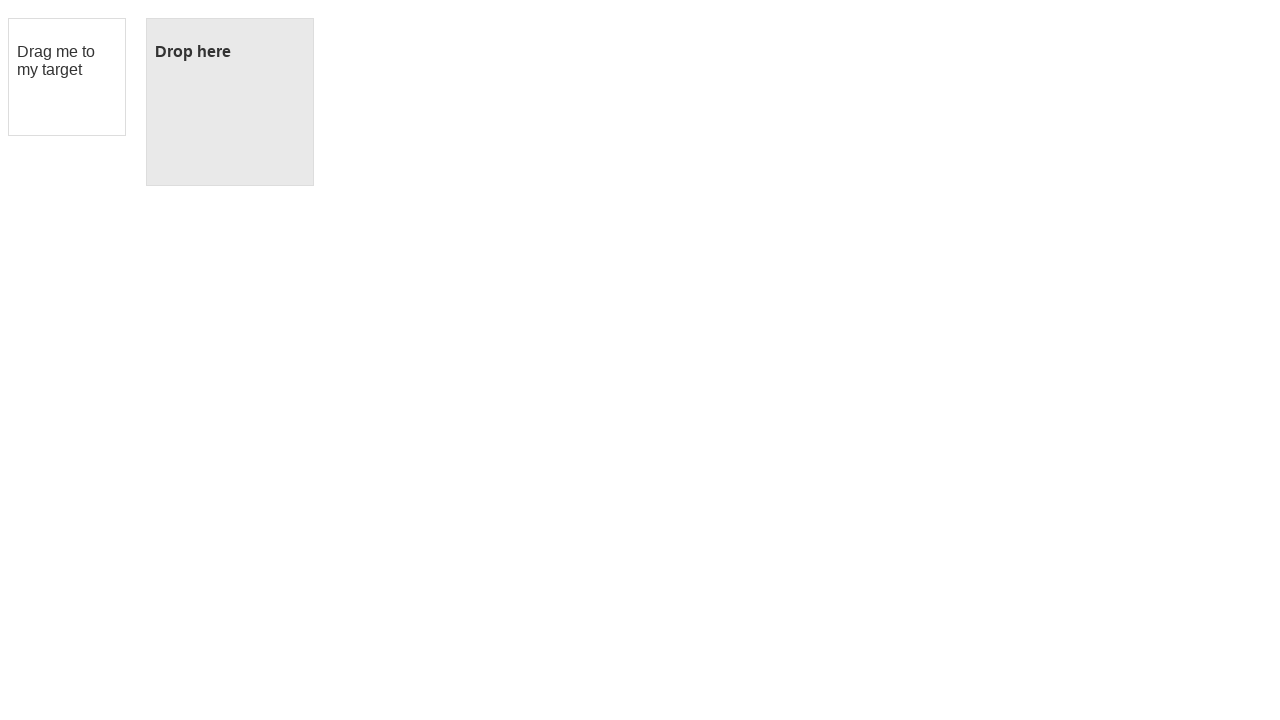

Retrieved droppable element bounding box
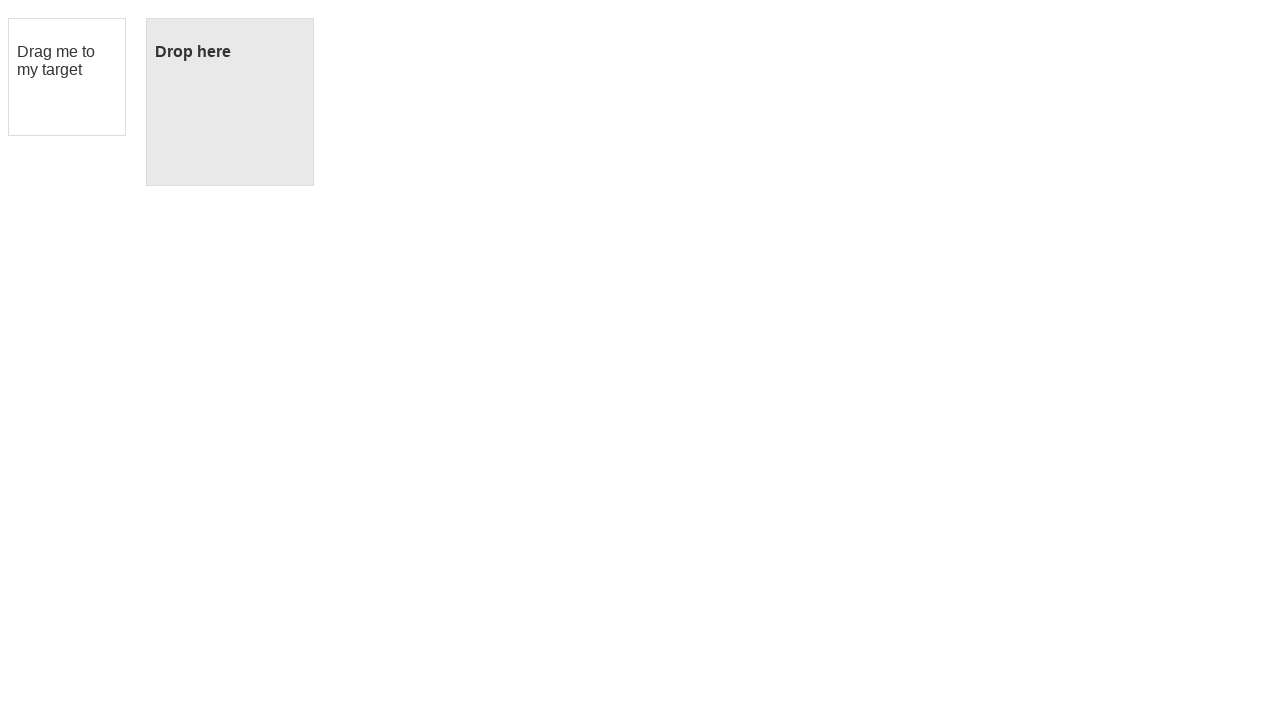

Calculated center positions for drag and drop
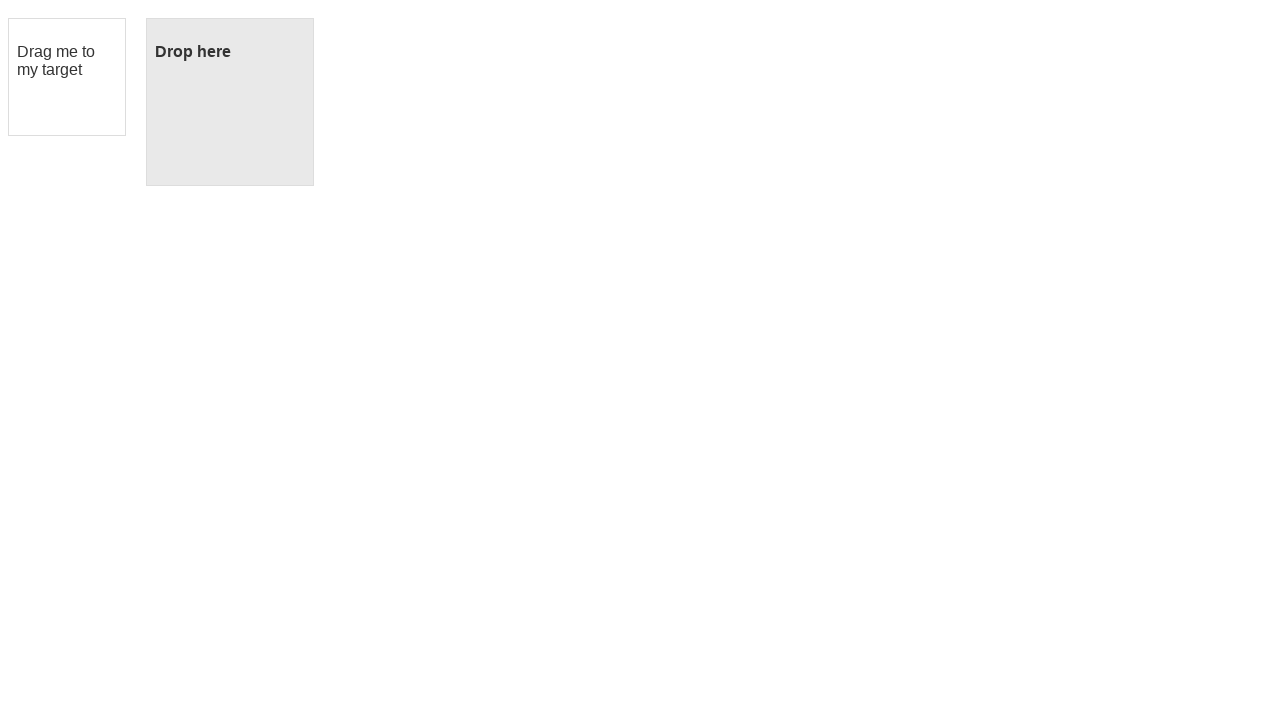

Moved mouse to draggable element center at (67, 77)
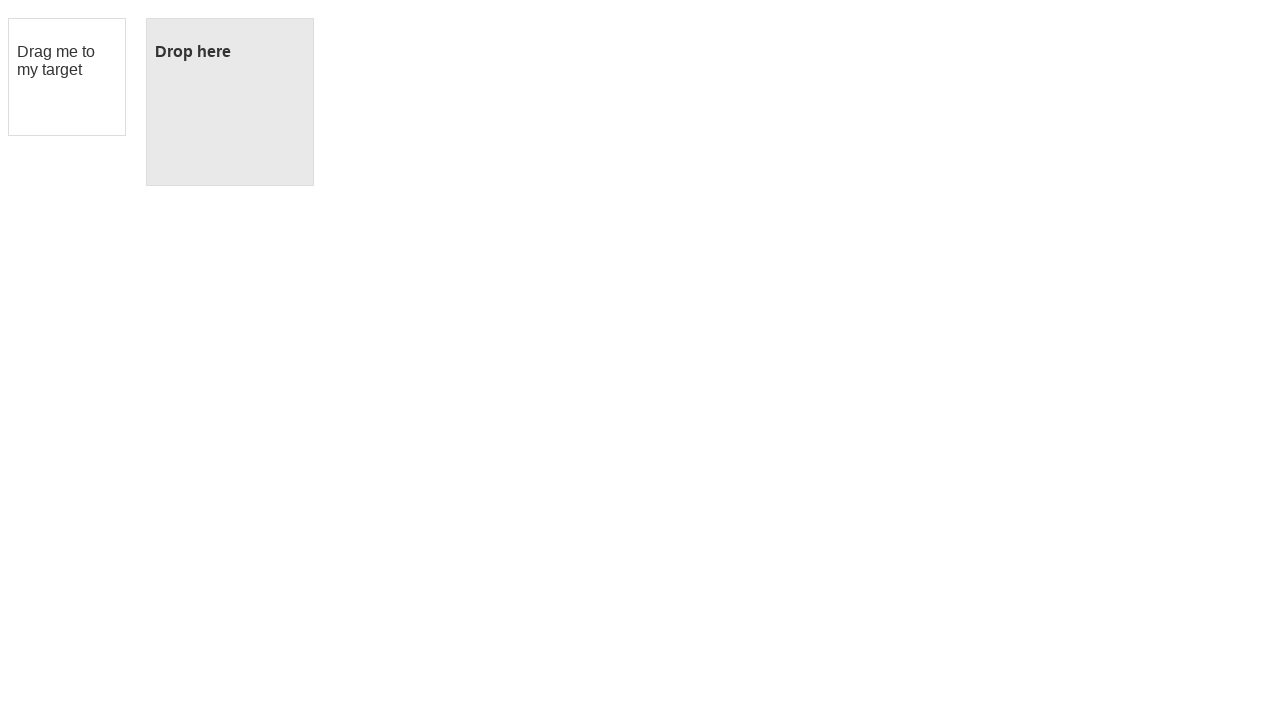

Pressed mouse button down on draggable element at (67, 77)
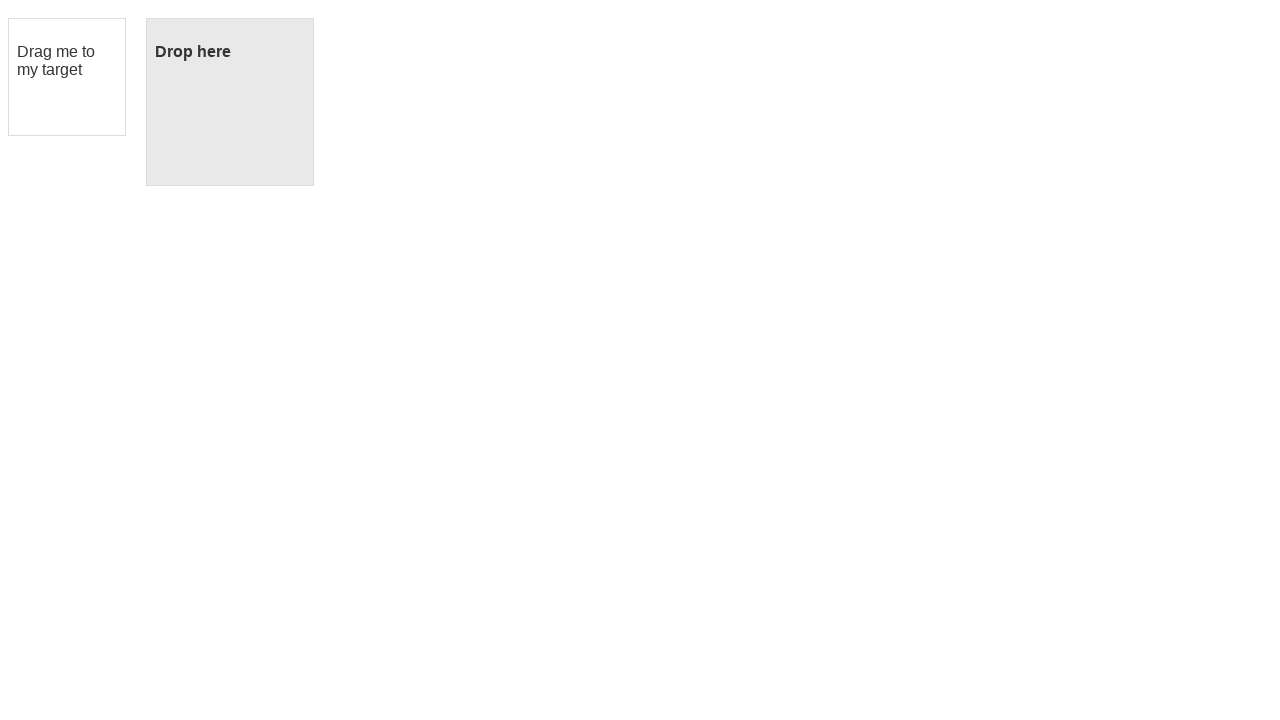

Dragged element to droppable target position at (230, 102)
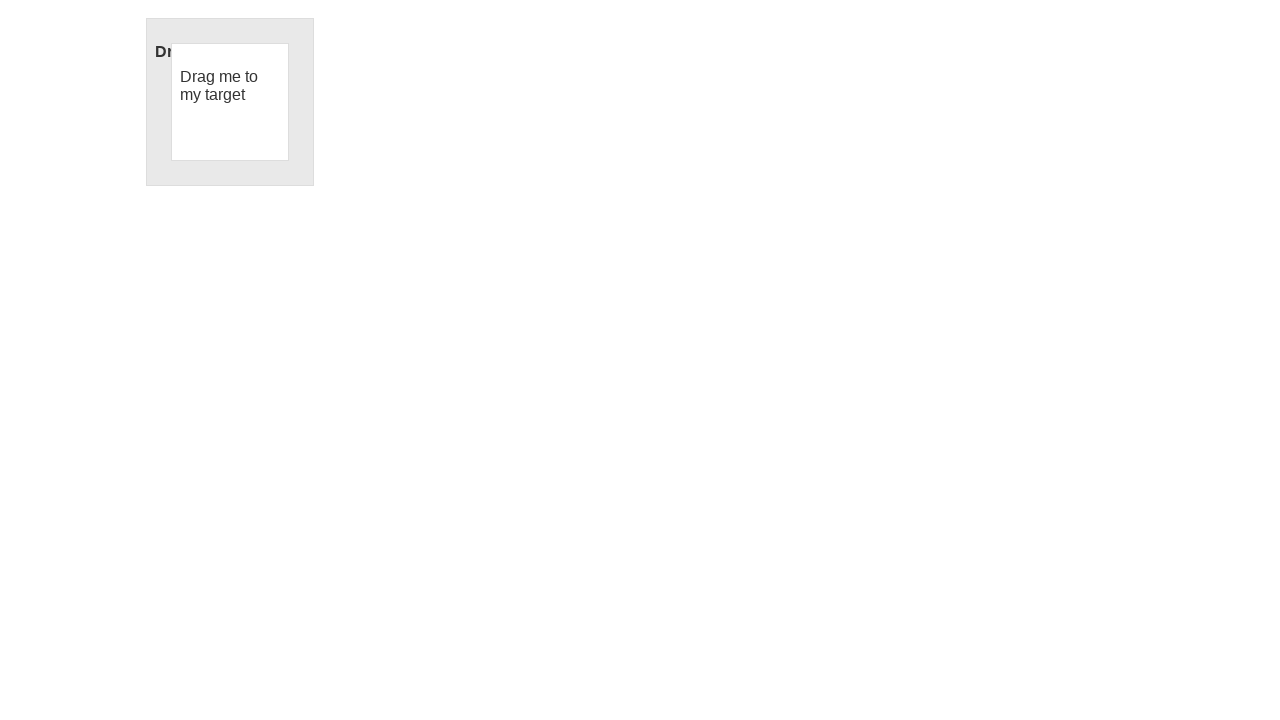

Released mouse button, completing drag and drop operation at (230, 102)
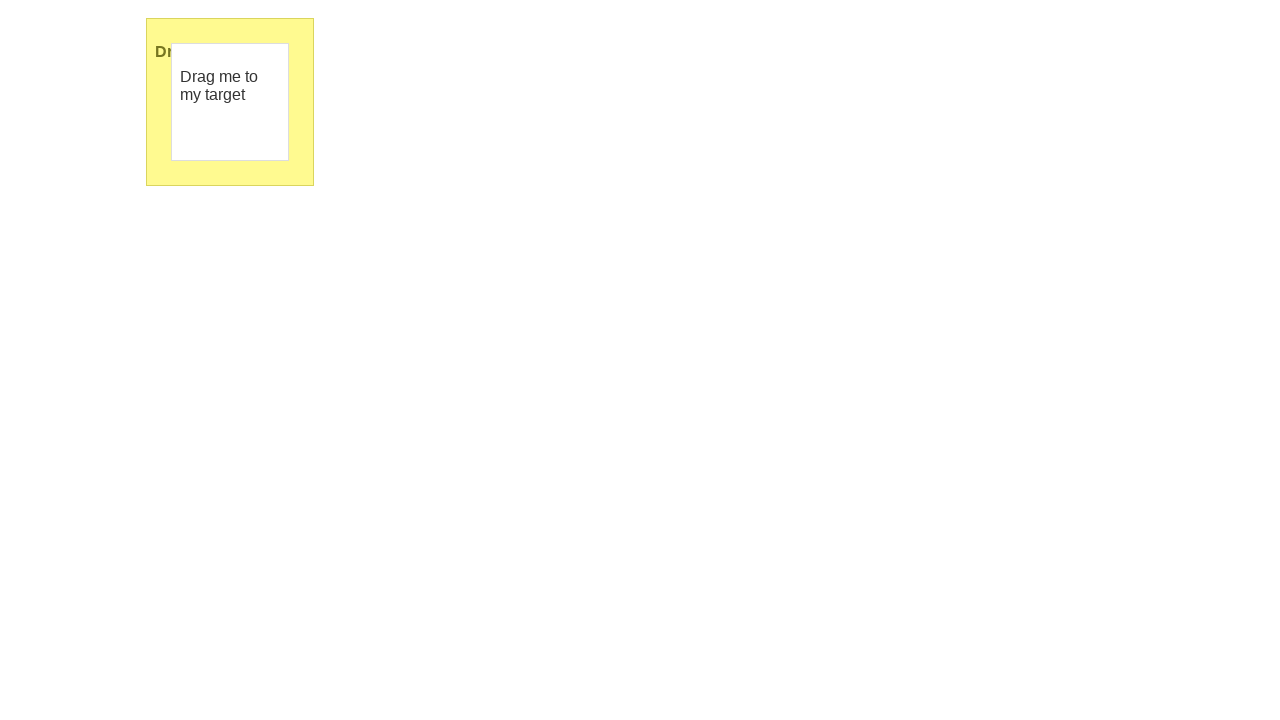

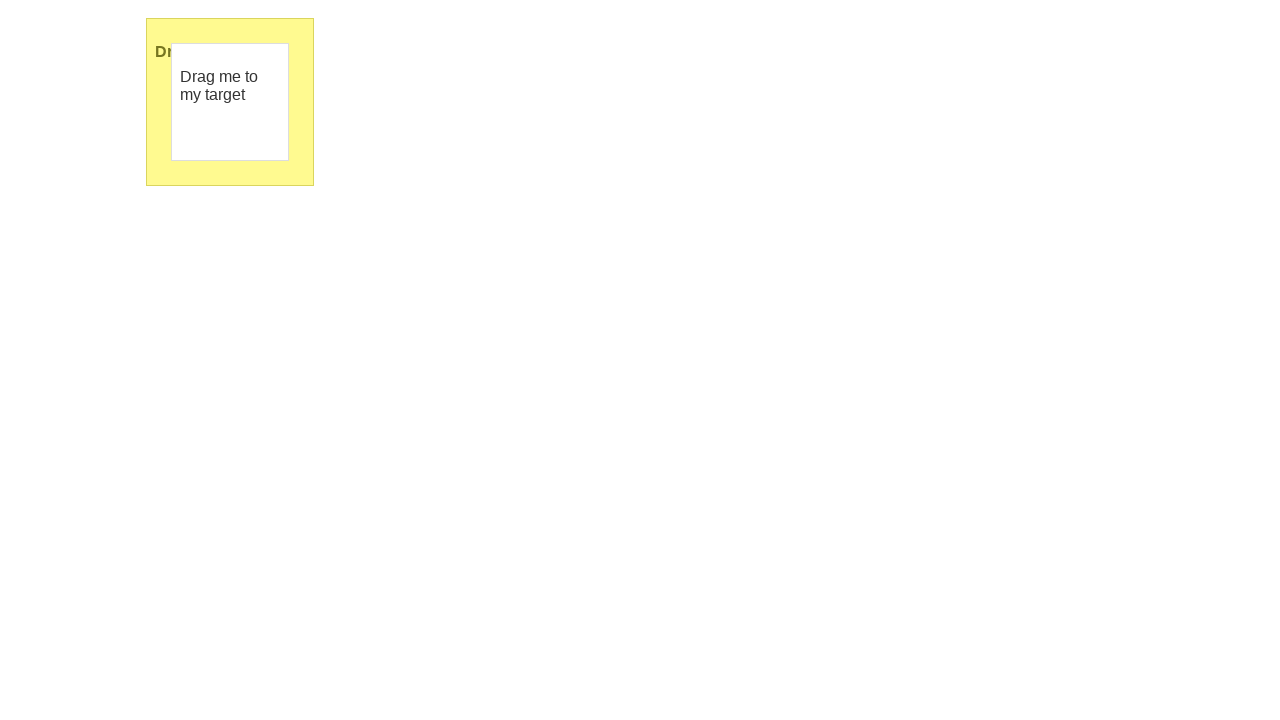